Tests that clicking the Due column header sorts the table values in ascending order by verifying each value is less than or equal to the next value.

Starting URL: http://the-internet.herokuapp.com/tables

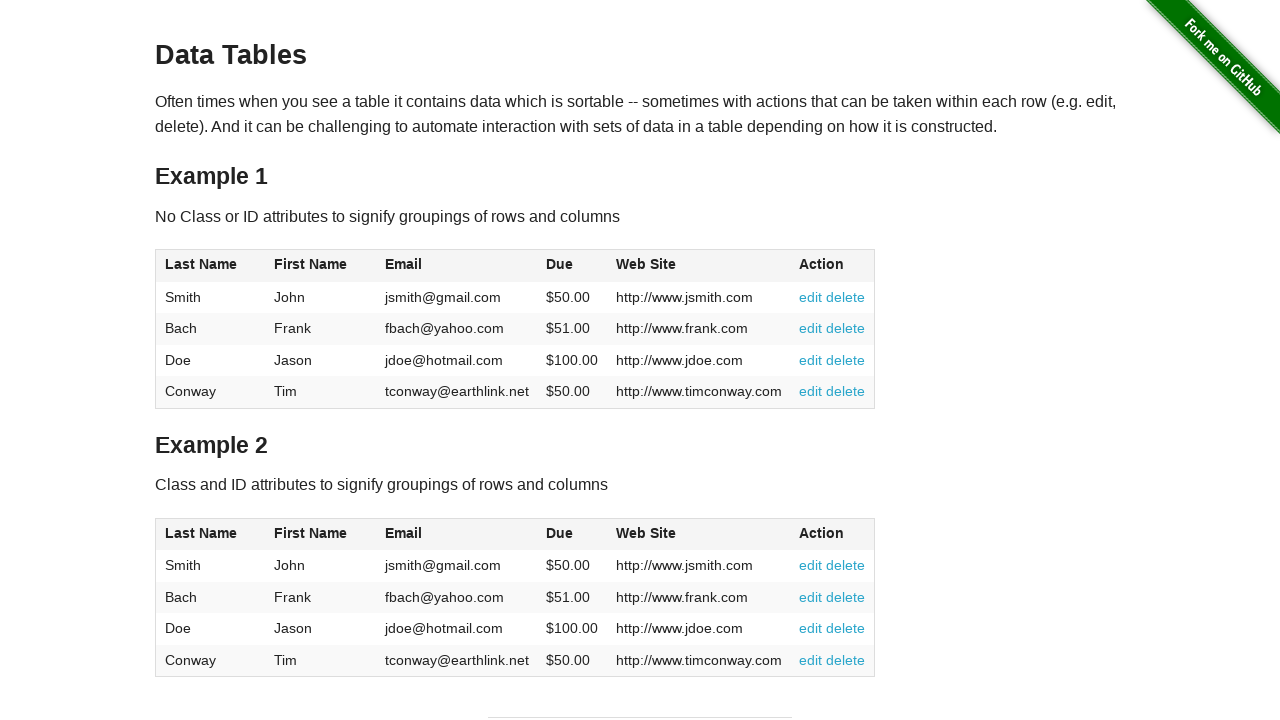

Clicked the Due column header to sort table in ascending order at (572, 266) on #table1 thead tr th:nth-of-type(4)
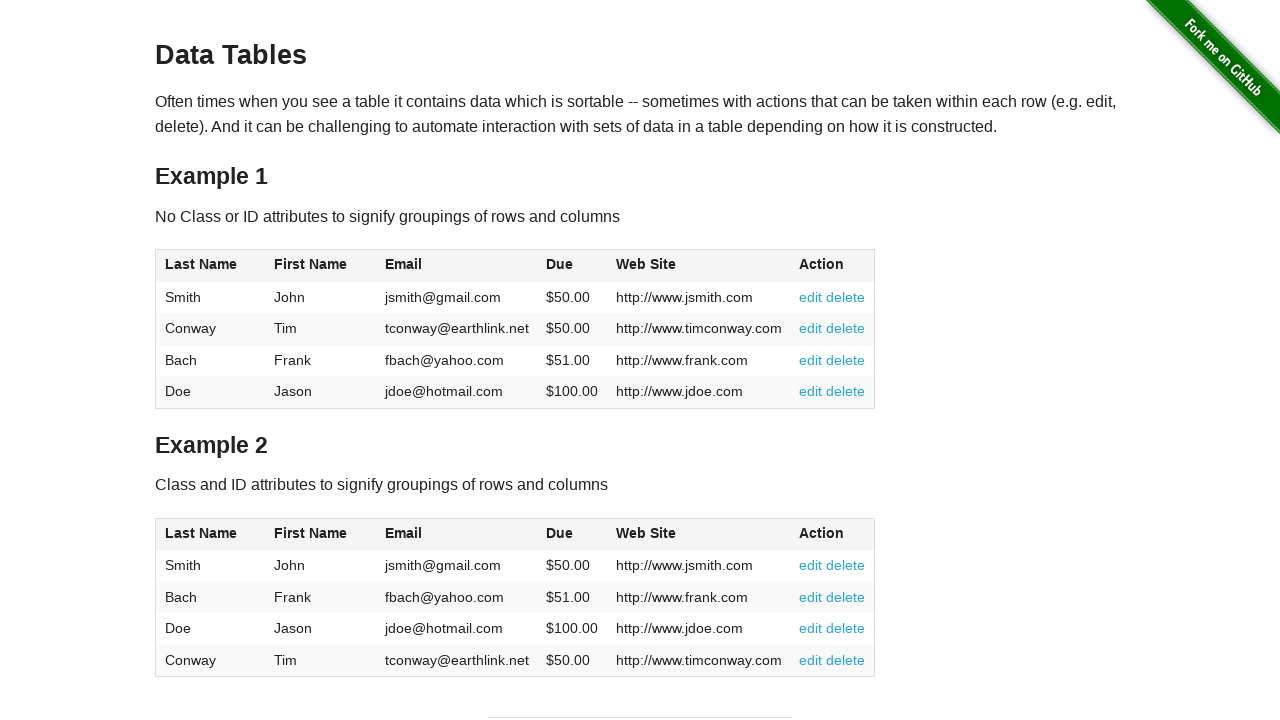

Verified table is sorted - Due column values are now visible and in ascending order
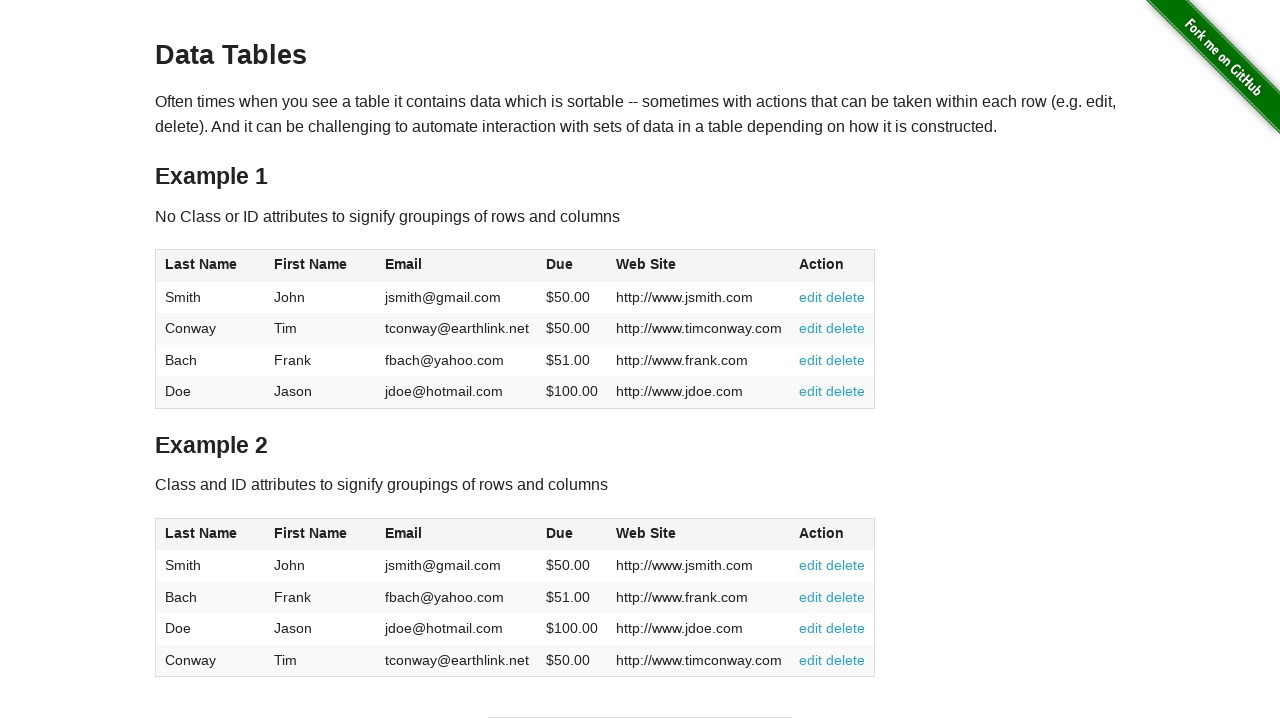

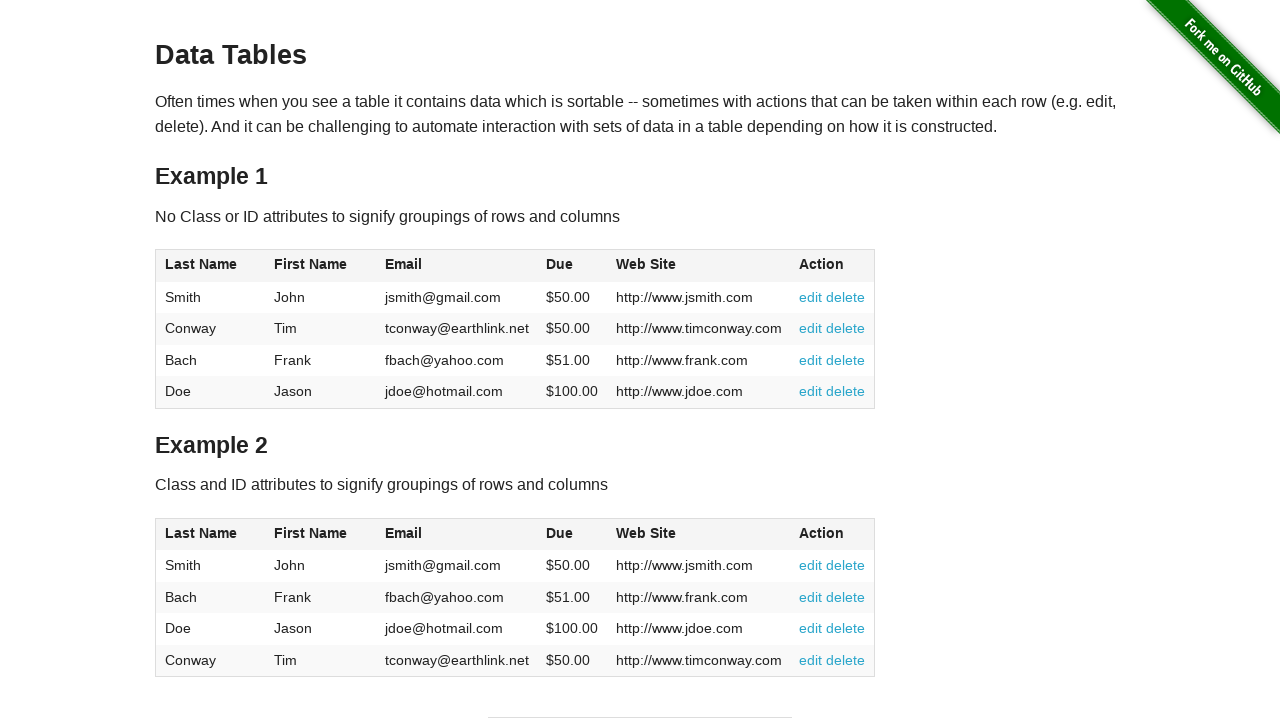